Tests that the submit button in the enrollment form is disabled when the form is empty

Starting URL: https://online.ithillel.ua/

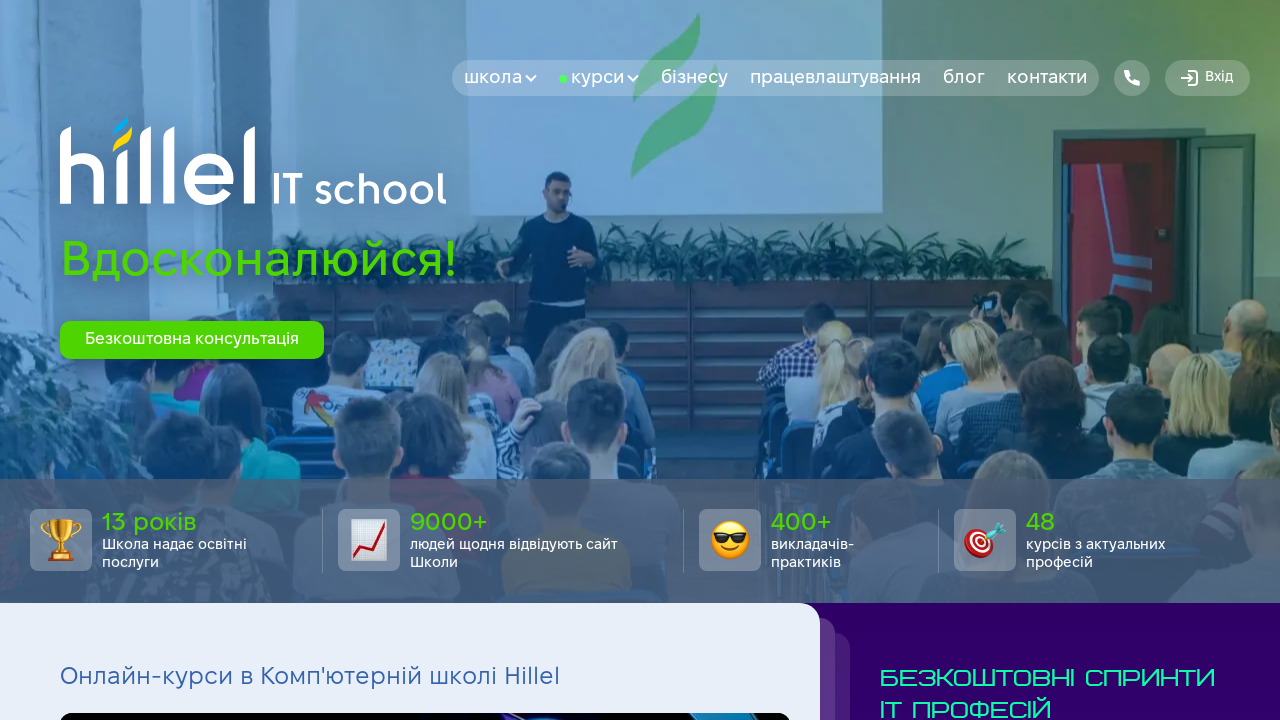

Clicked the enrollment/consultation button to open modal at (192, 340) on xpath=//*[@id='btn-consultation-hero']
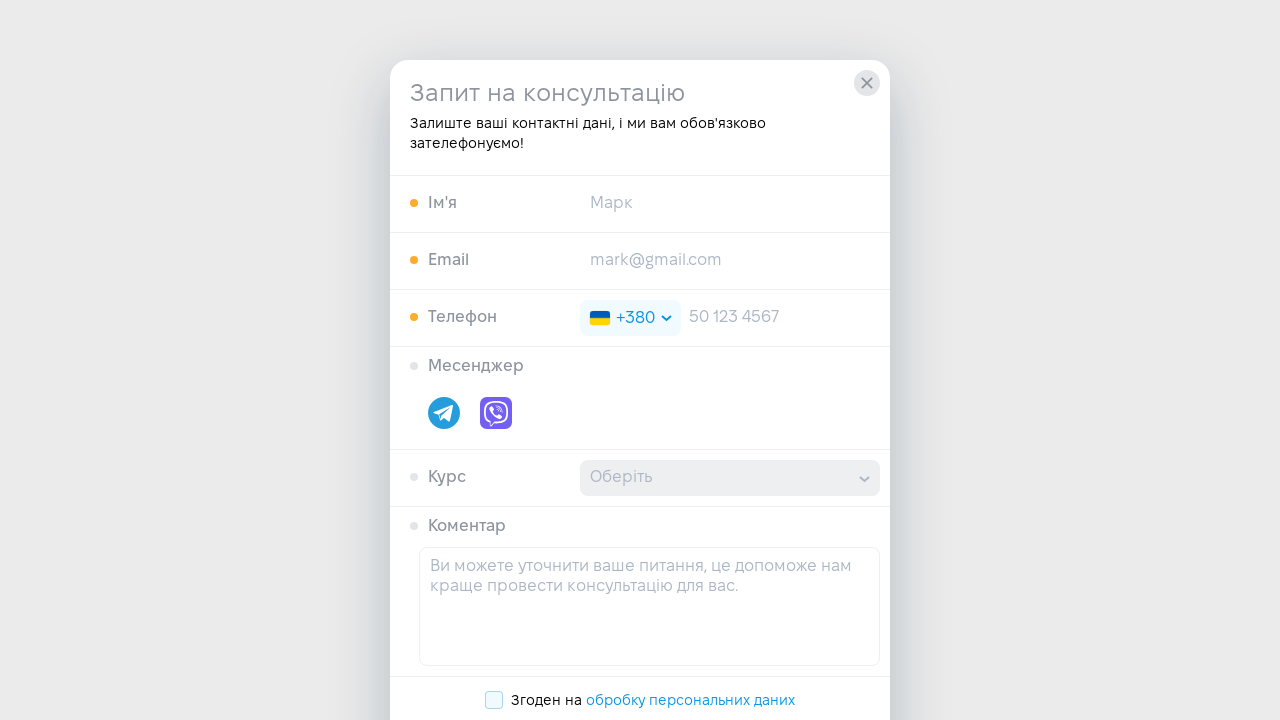

Submit button in enrollment form is visible
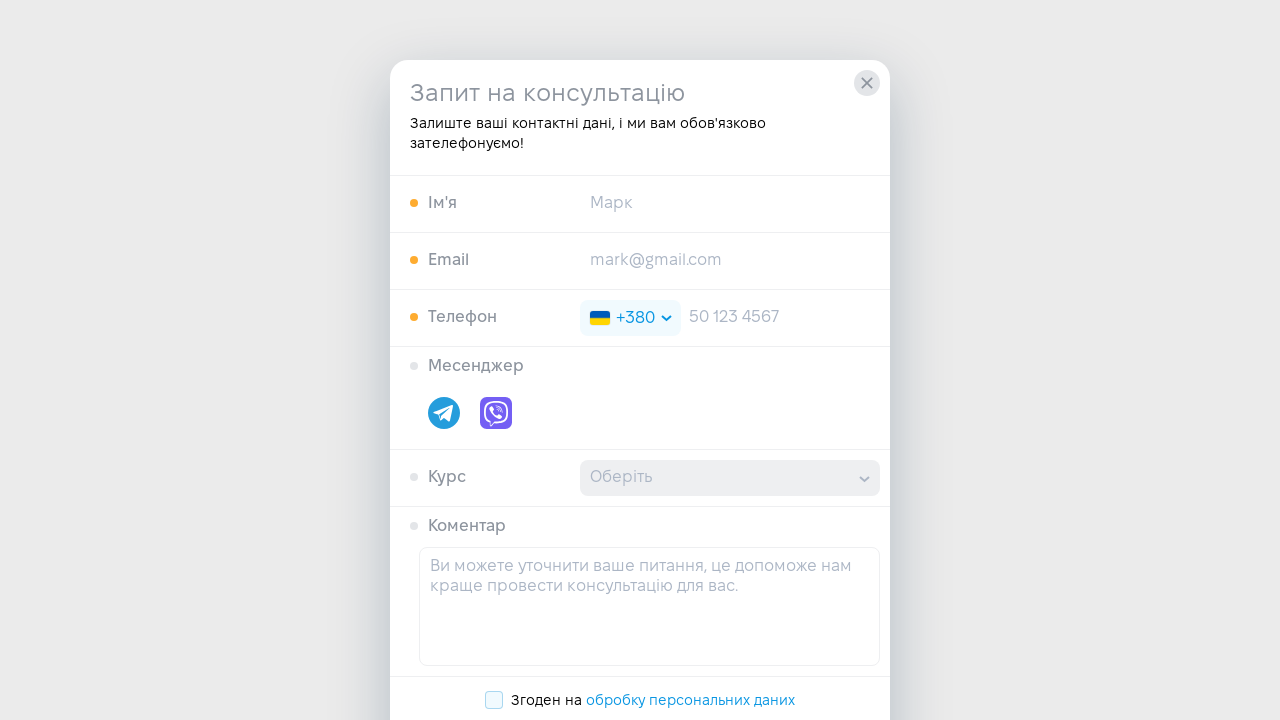

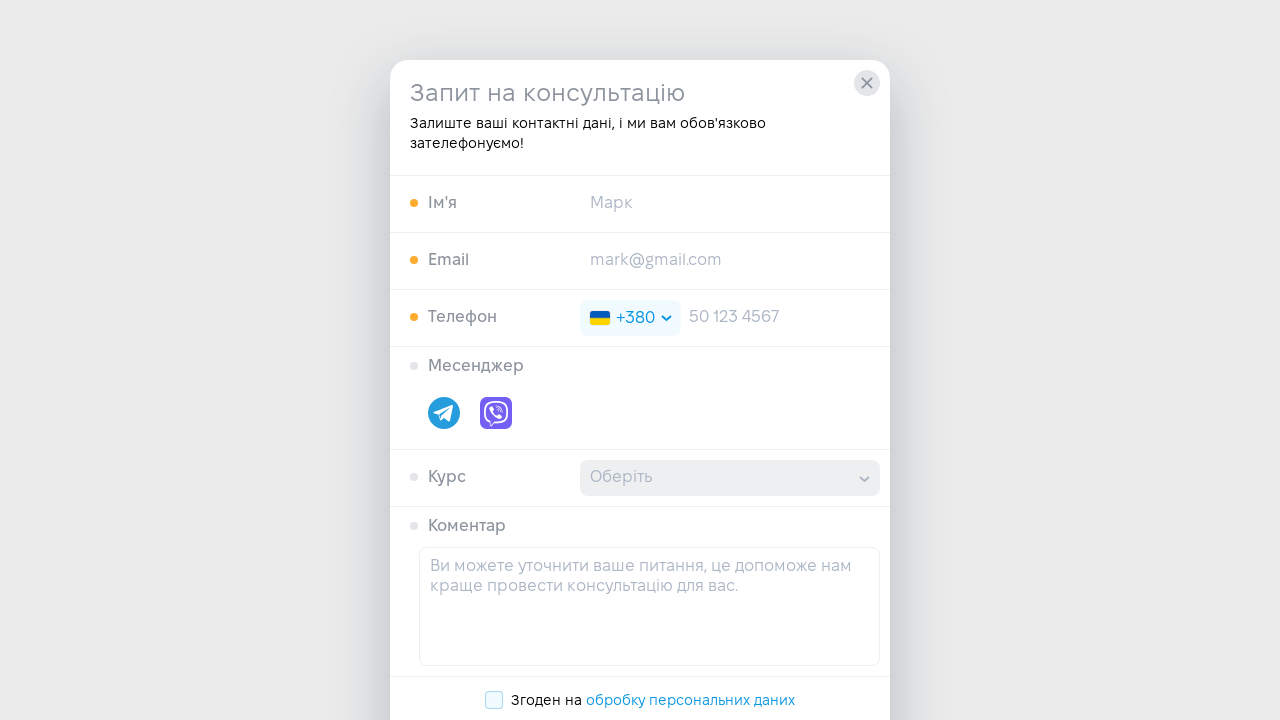